Tests multi-select dropdown functionality by selecting and deselecting options using different methods (index, value, visible text)

Starting URL: https://omayo.blogspot.com/

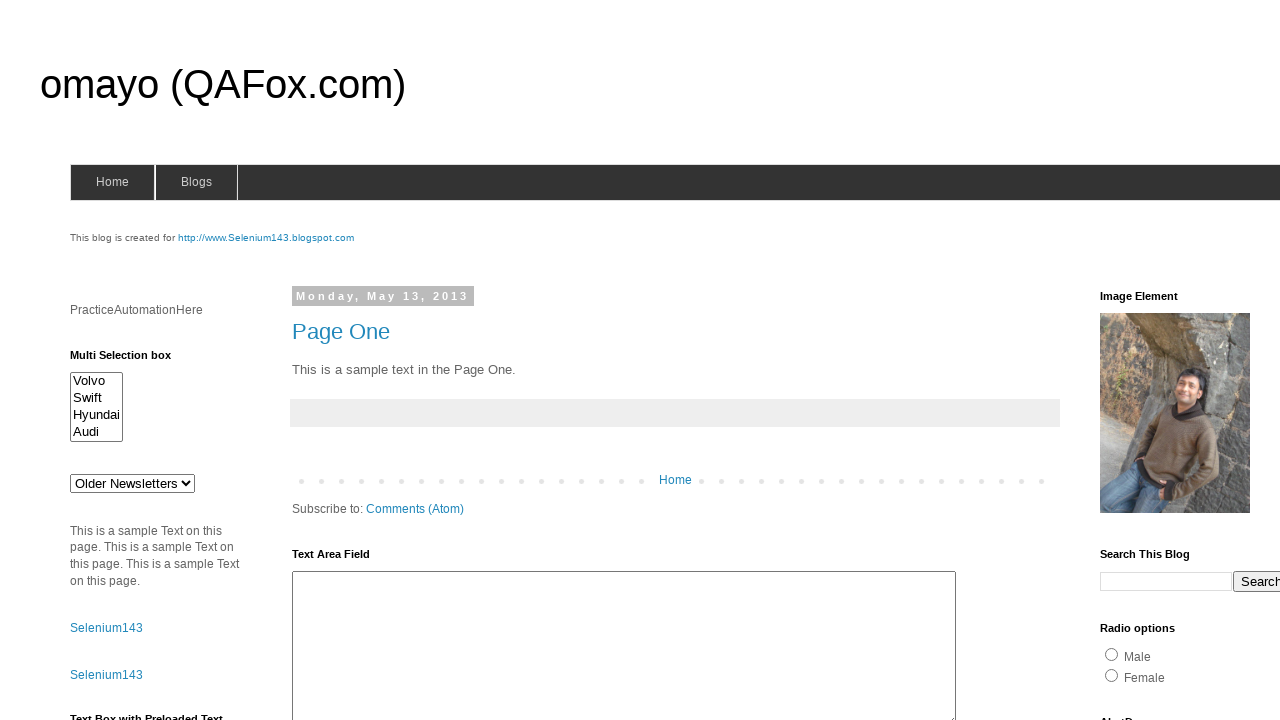

Located multi-select dropdown element with id 'multiselect1'
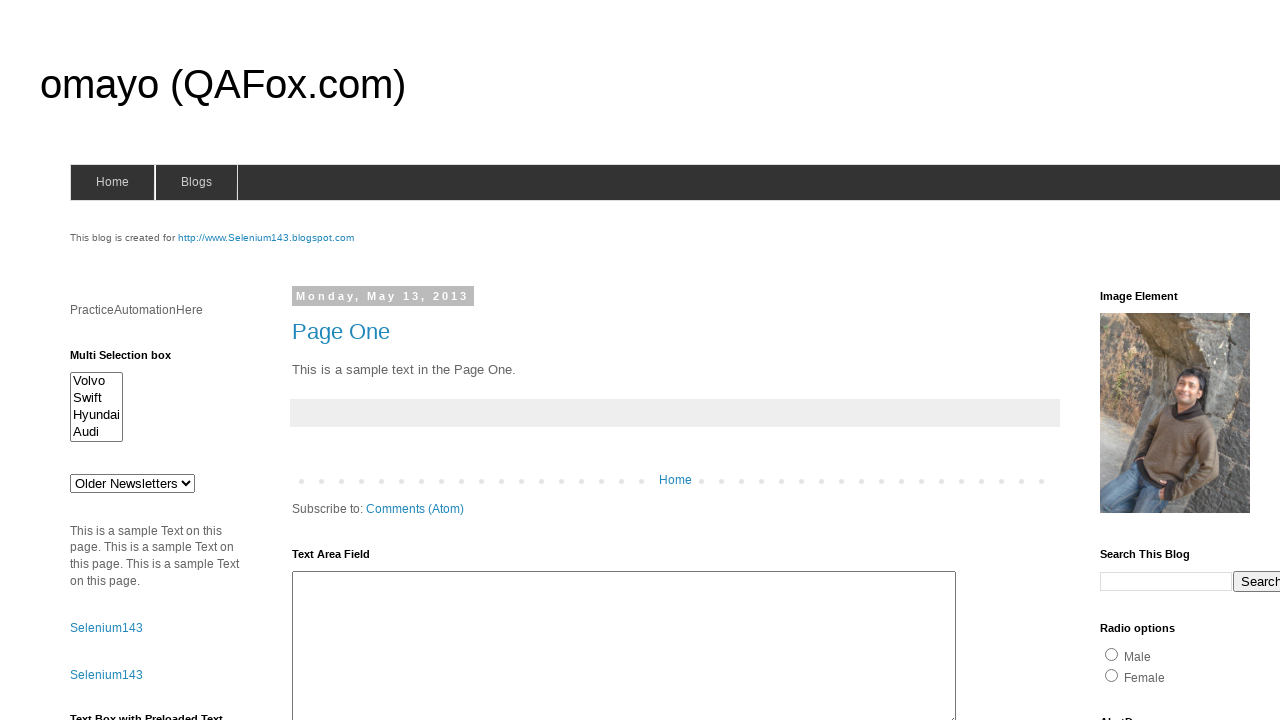

Selected dropdown option by index 2 on select#multiselect1
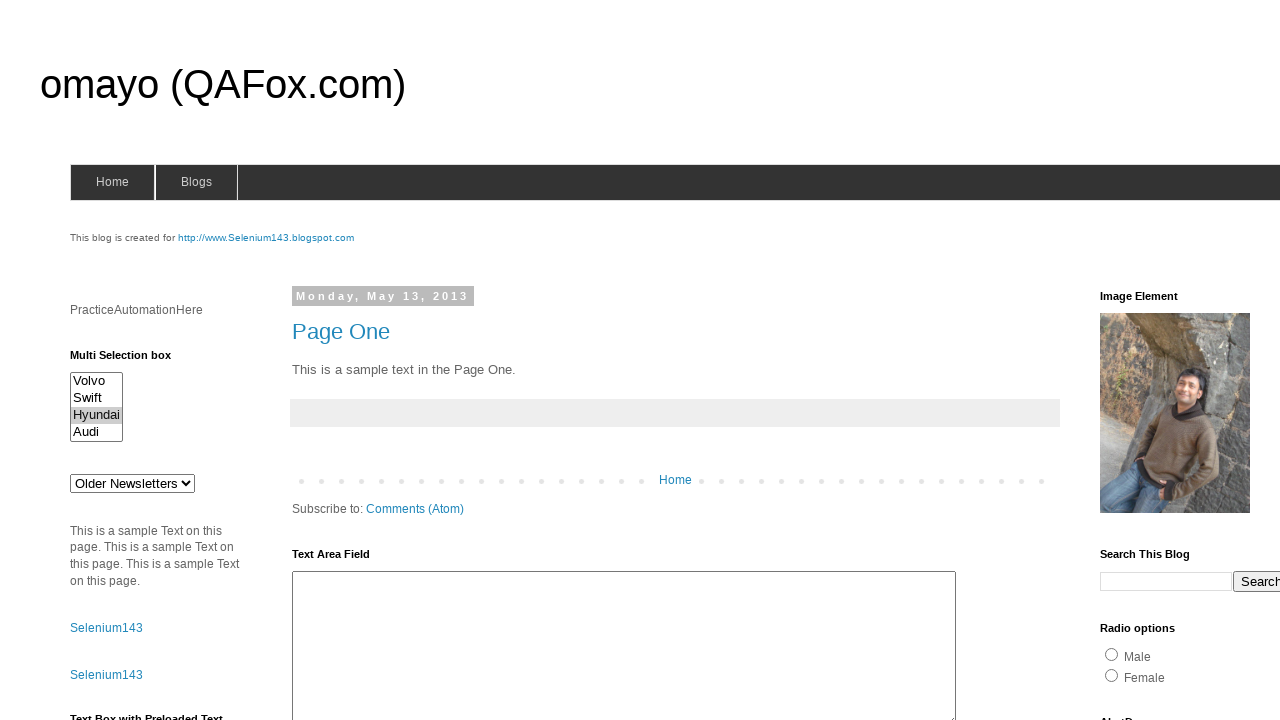

Selected dropdown option with value 'audix' on select#multiselect1
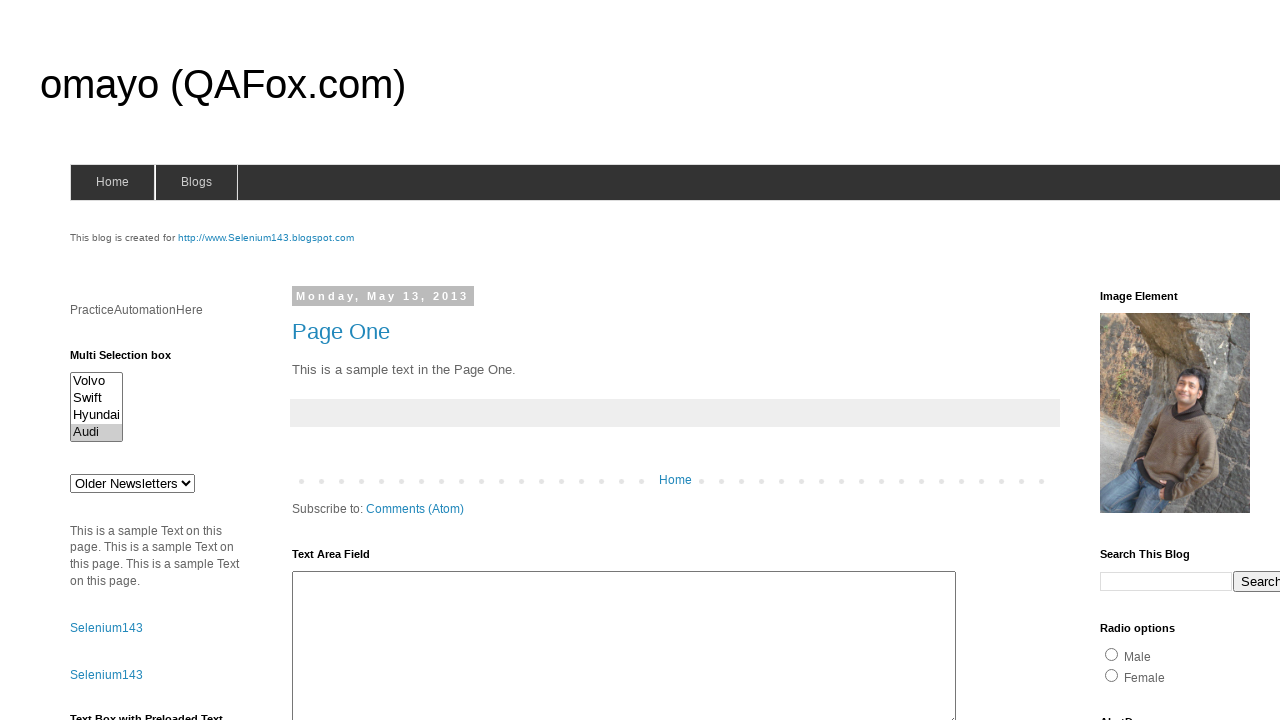

Selected dropdown option with visible text 'Volvo' on select#multiselect1
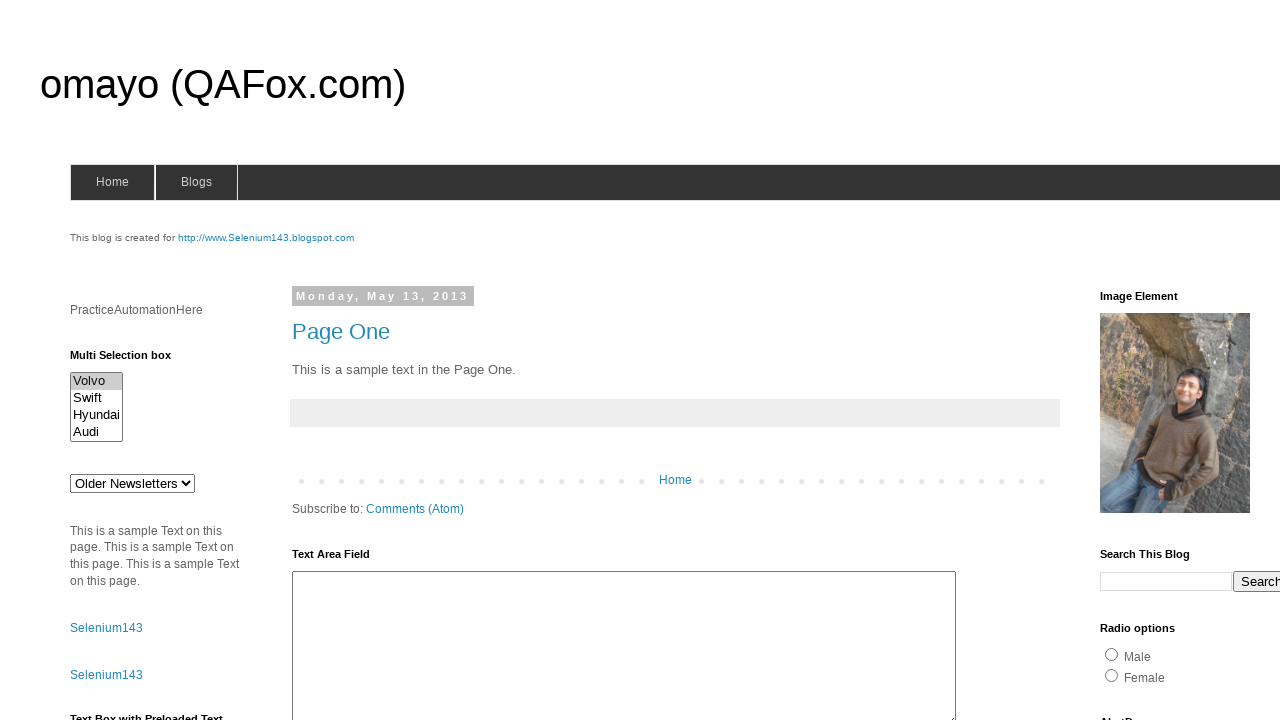

Retrieved all selected options from dropdown
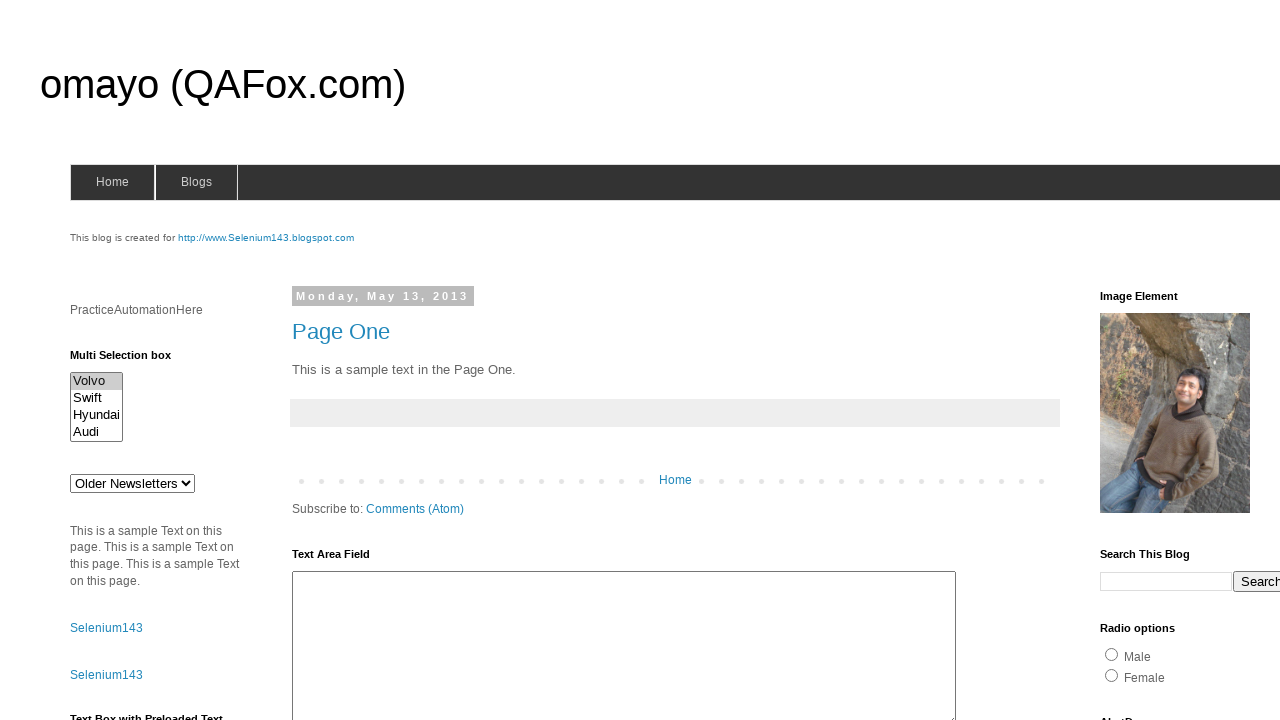

Deselected options by index 2, value 'audix', and visible text 'Volvo' using JavaScript
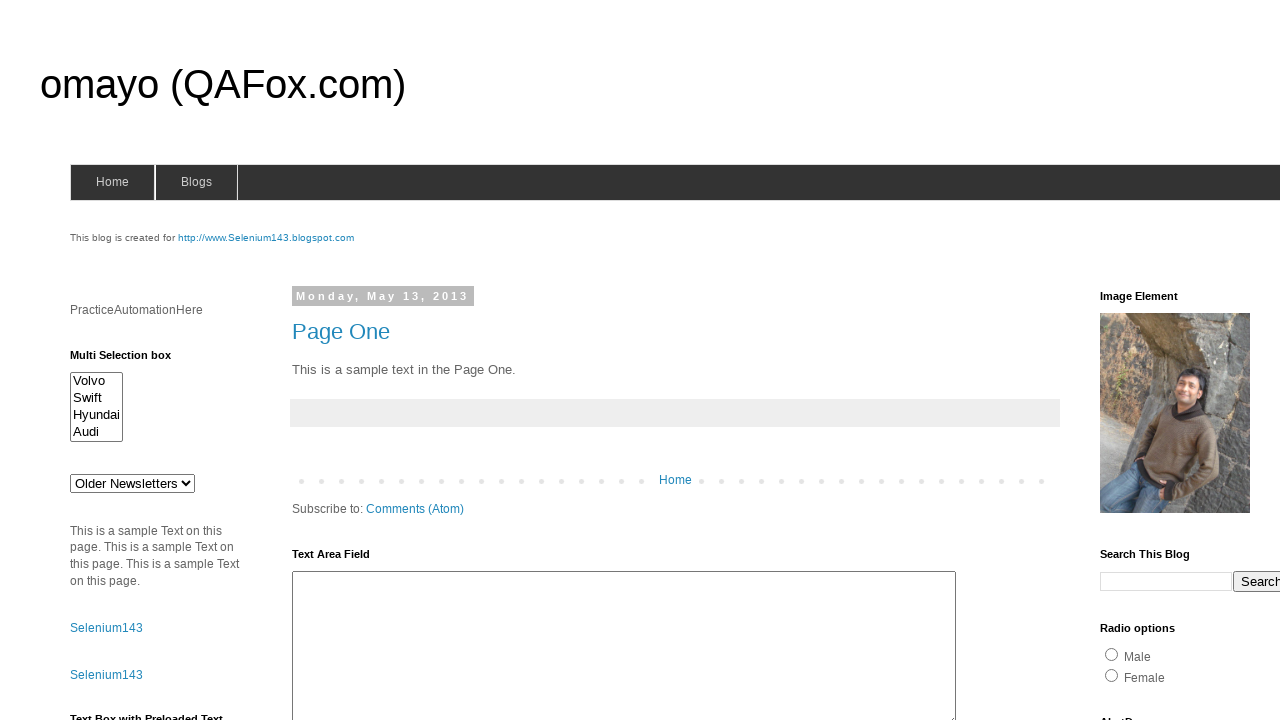

Re-selected dropdown option by index 2 on select#multiselect1
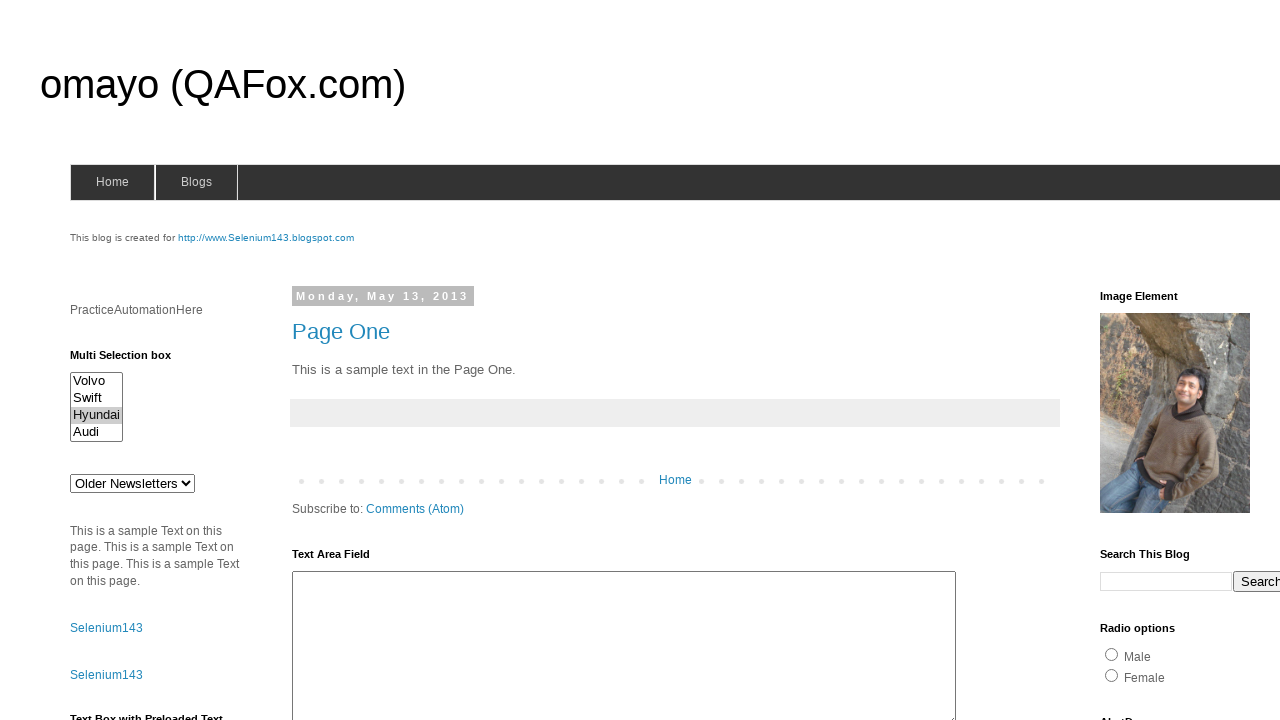

Re-selected dropdown option with value 'audix' on select#multiselect1
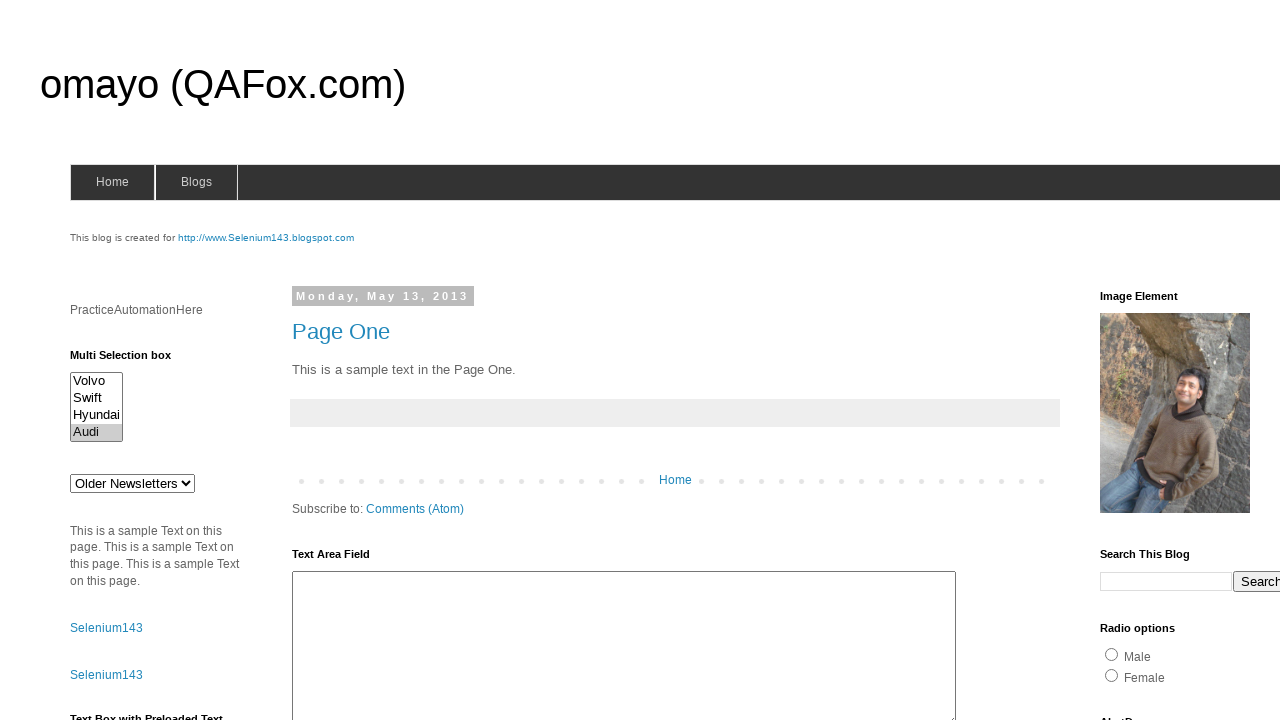

Re-selected dropdown option with visible text 'Volvo' on select#multiselect1
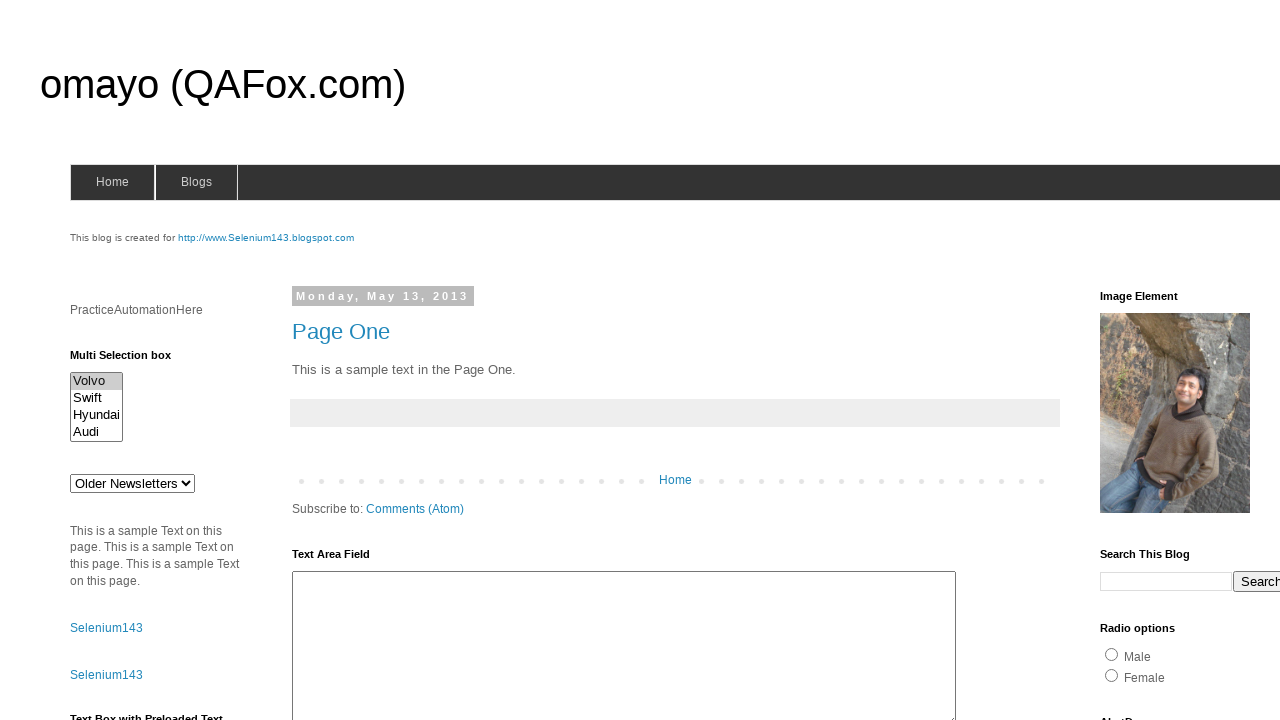

Deselected all options in the multi-select dropdown using JavaScript
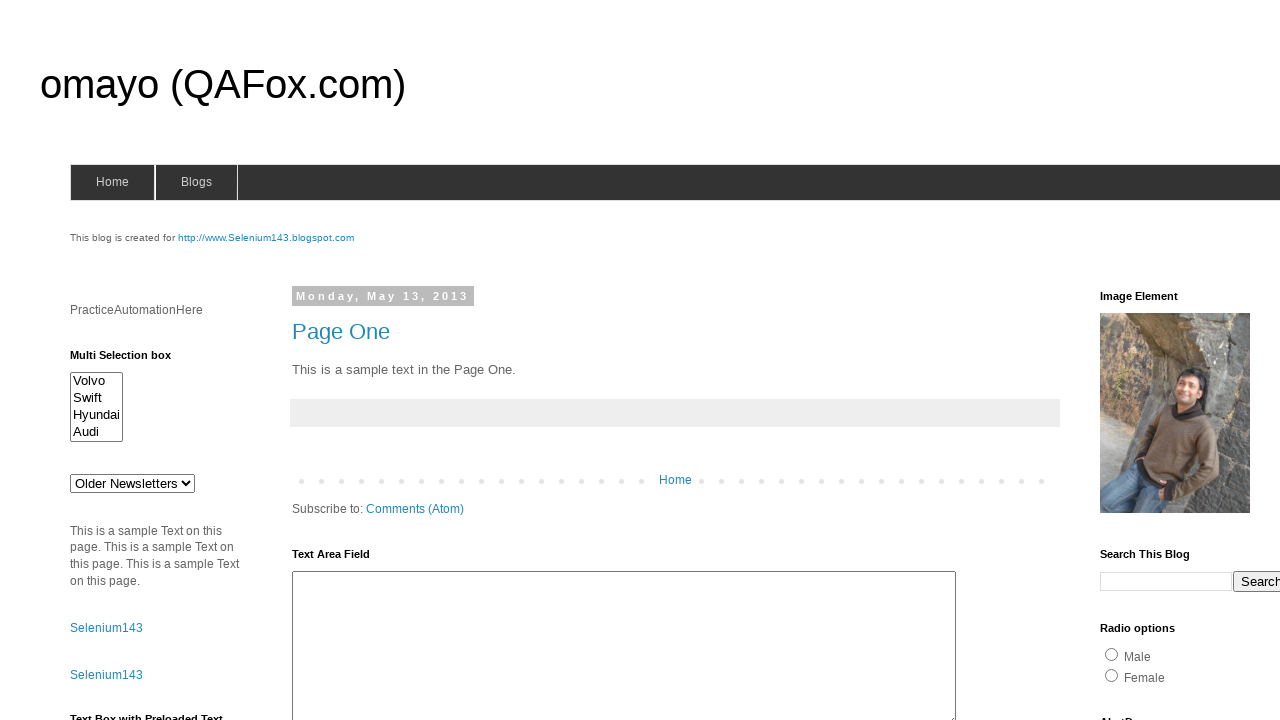

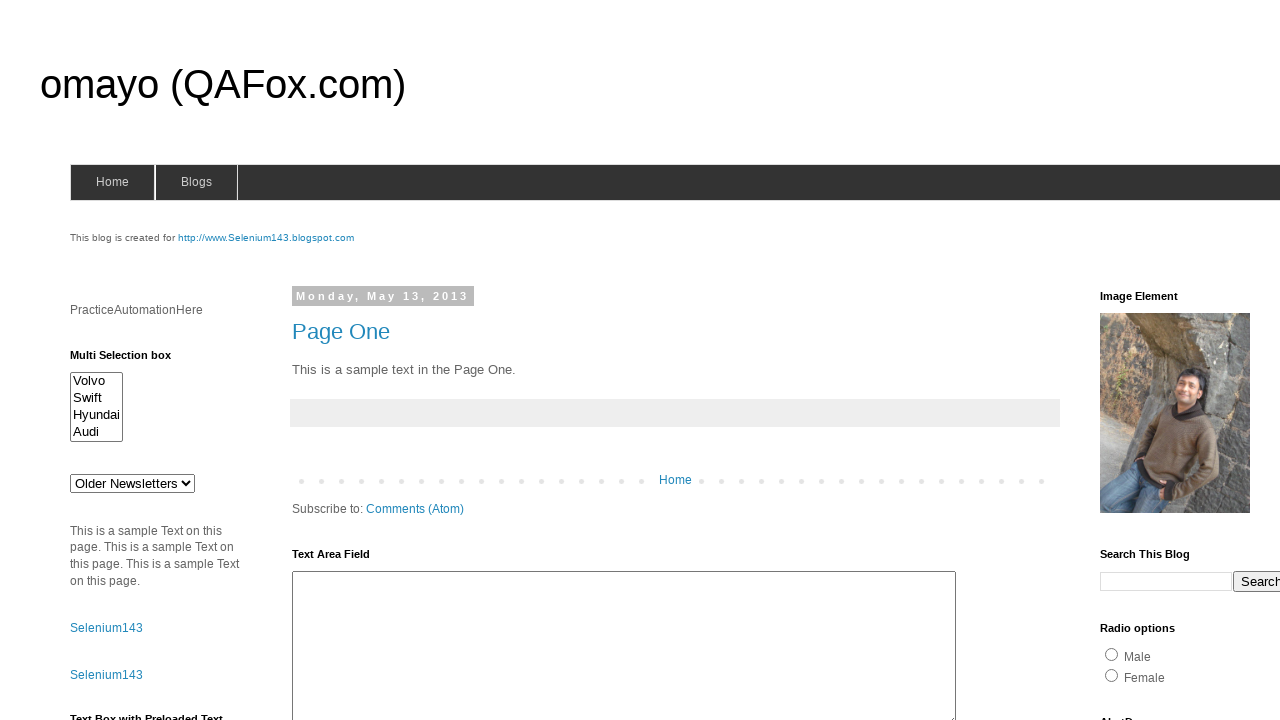